Tests checkbox interaction by clicking checkboxes to toggle their states and verifying both checkboxes are selected

Starting URL: https://the-internet.herokuapp.com/checkboxes

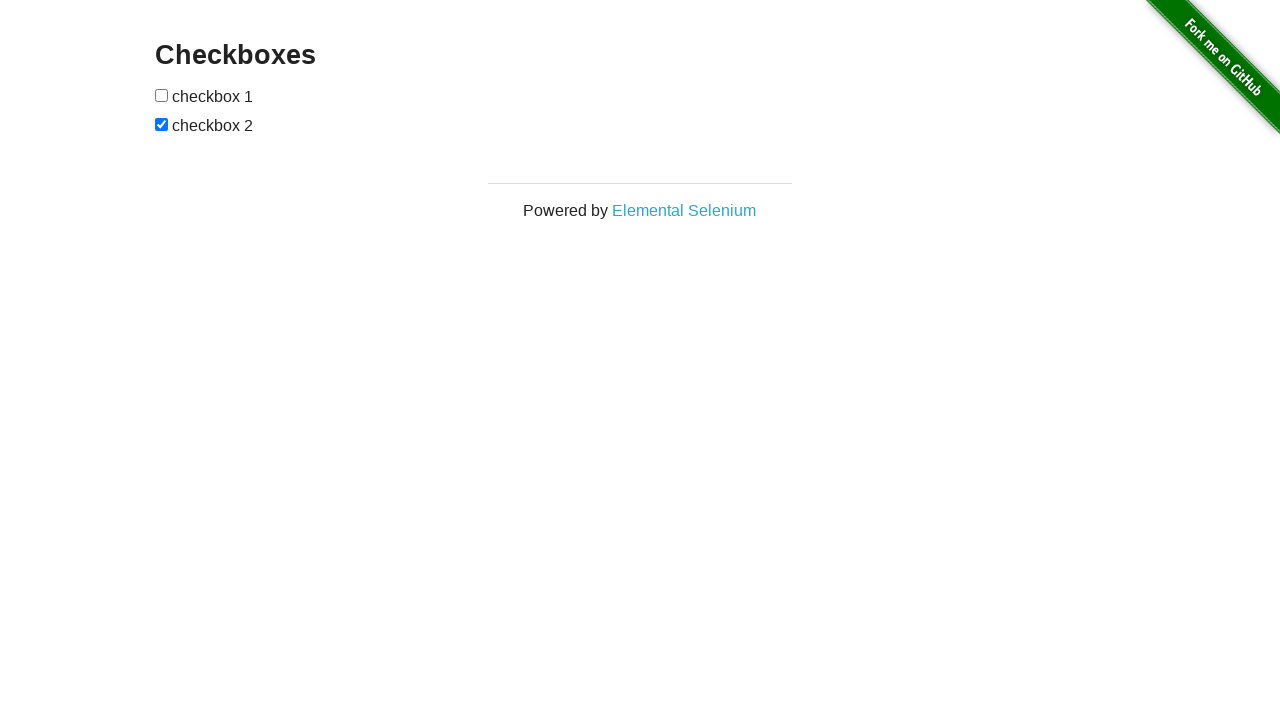

Located first checkbox element
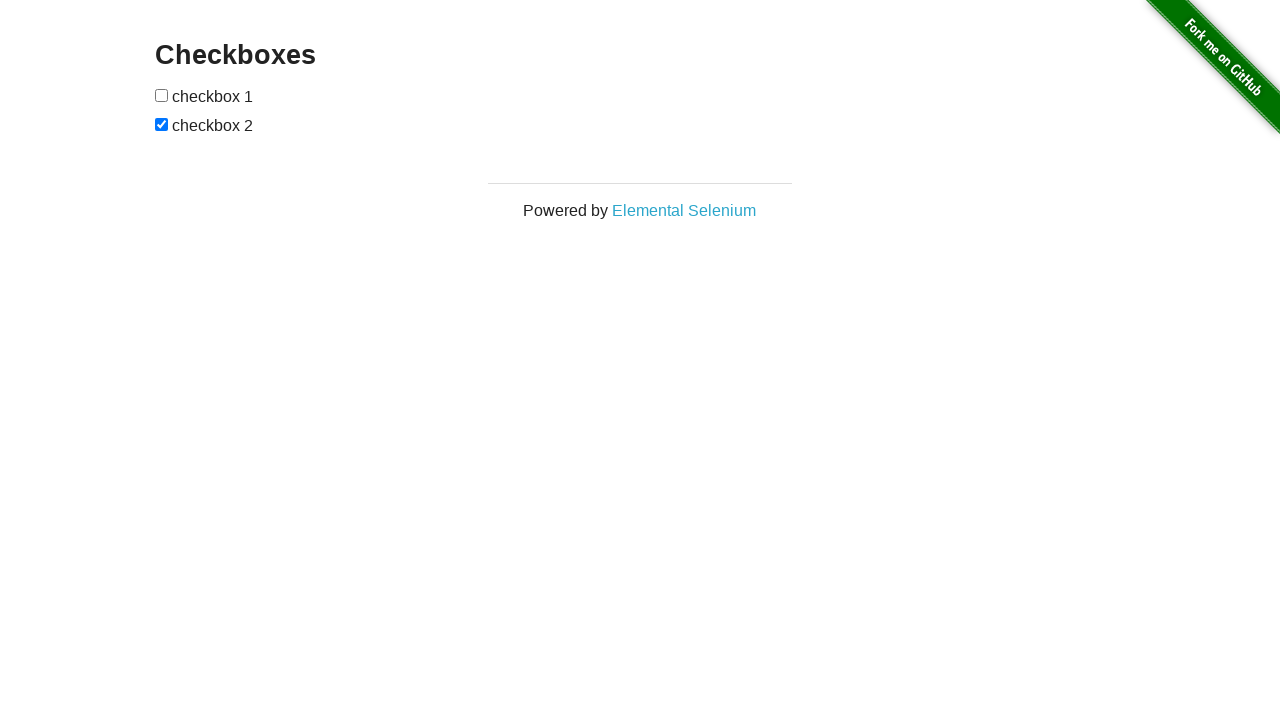

Located second checkbox element
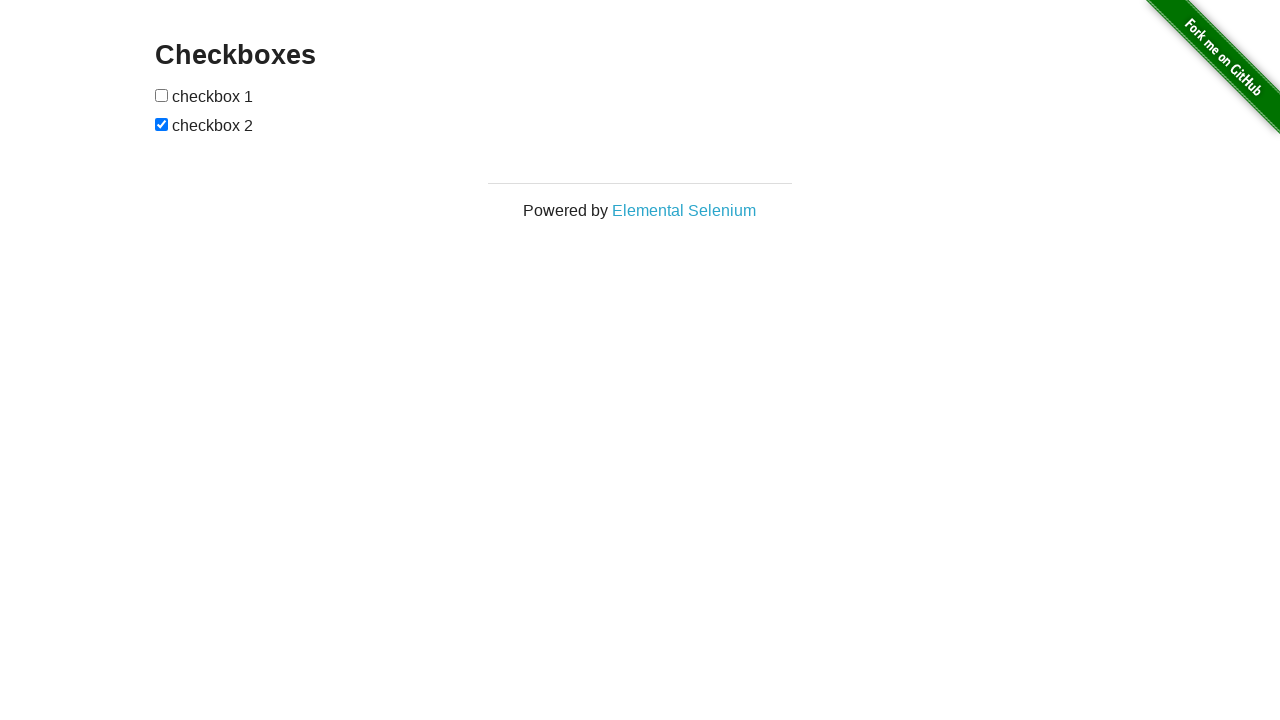

Clicked second checkbox to uncheck it at (162, 124) on xpath=//div[@class='example']/form/input[2]
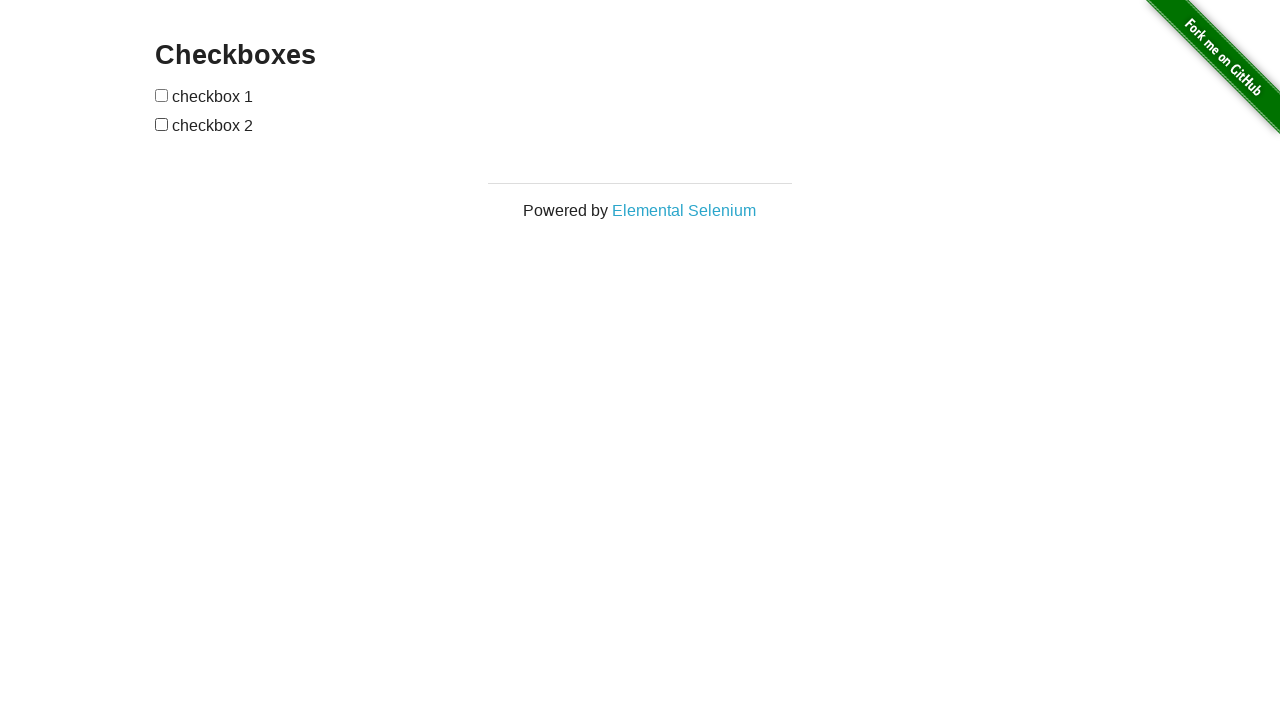

First checkbox was unchecked, clicked to check it at (162, 95) on xpath=//div[@class='example']/form/input[1]
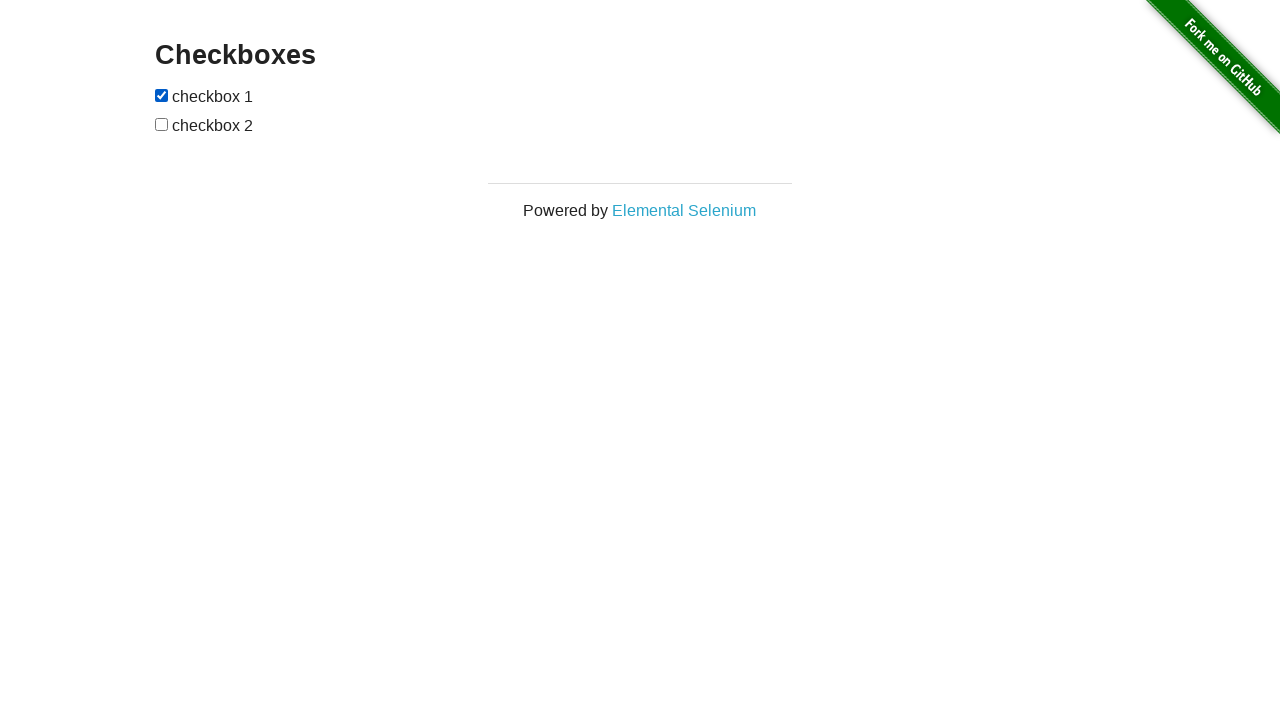

Clicked second checkbox to check it at (162, 124) on xpath=//div[@class='example']/form/input[2]
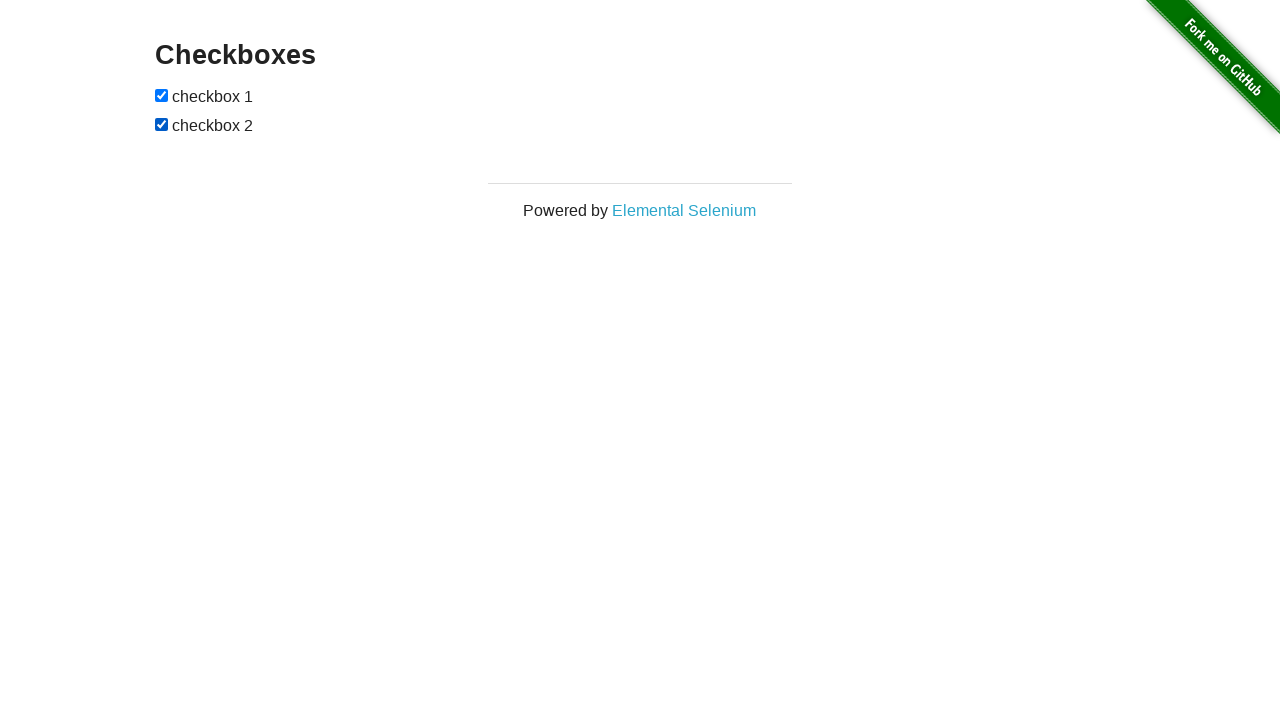

Verified first checkbox is checked
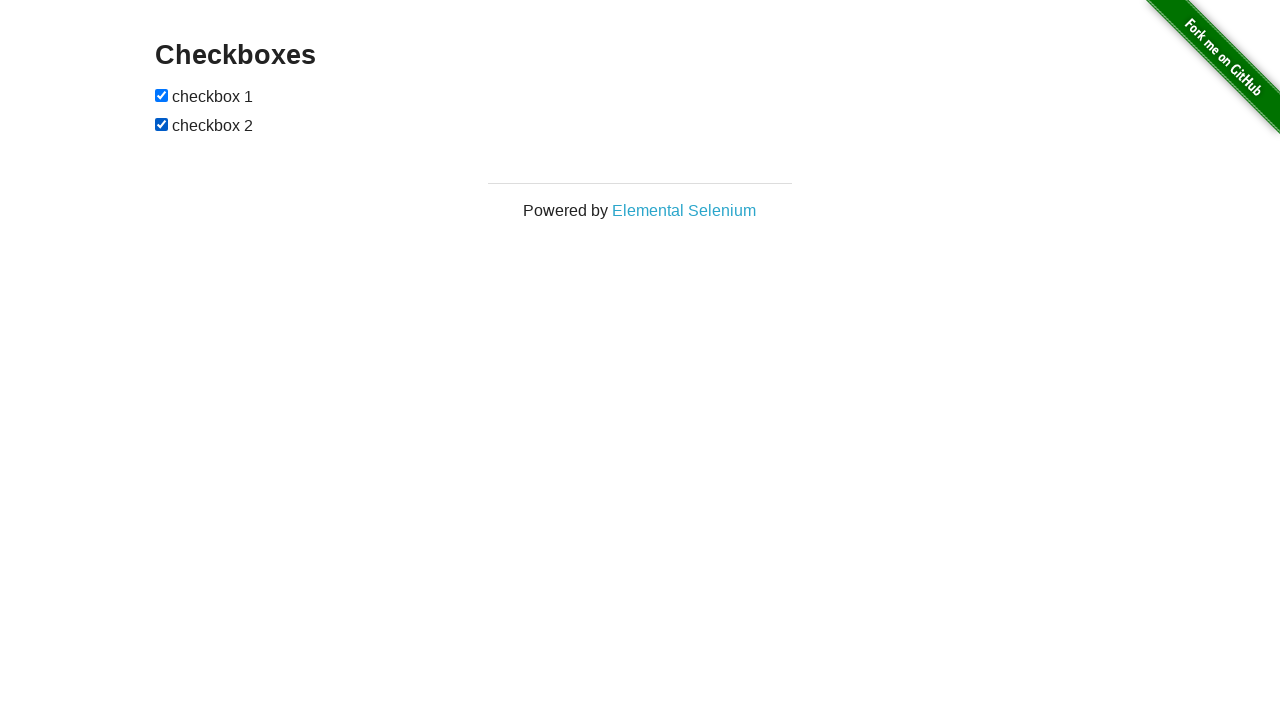

Verified second checkbox is checked
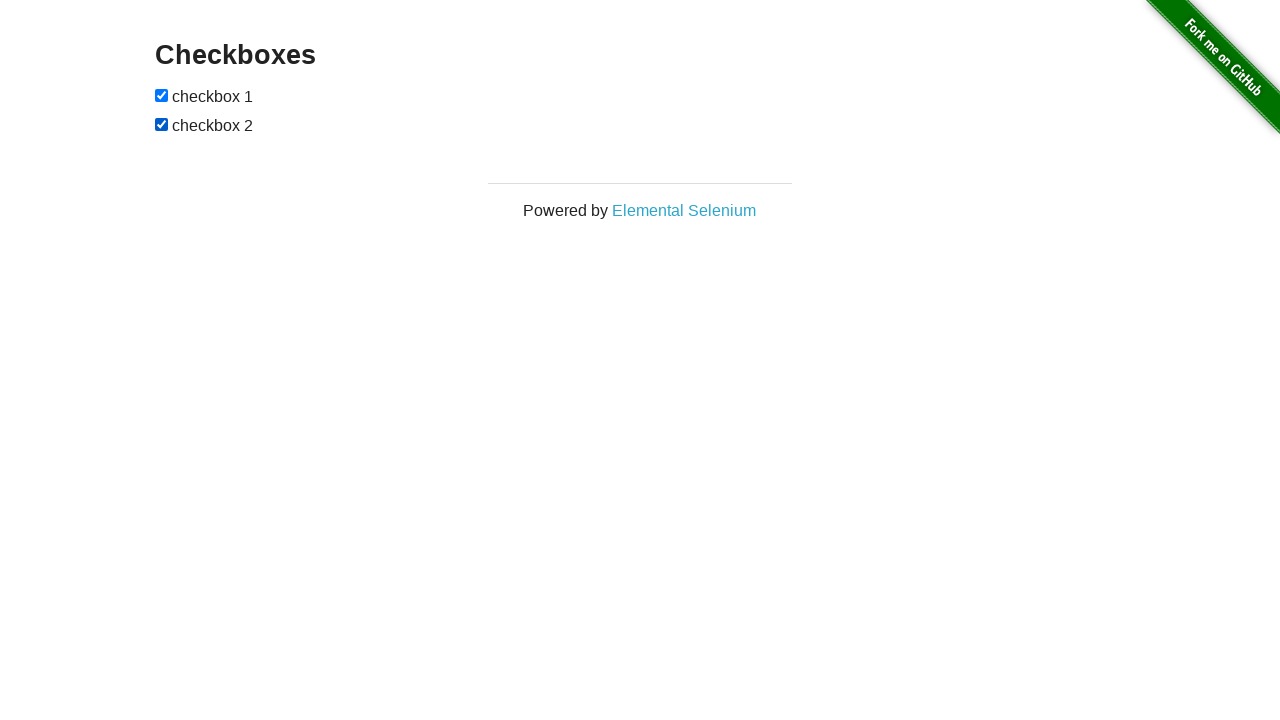

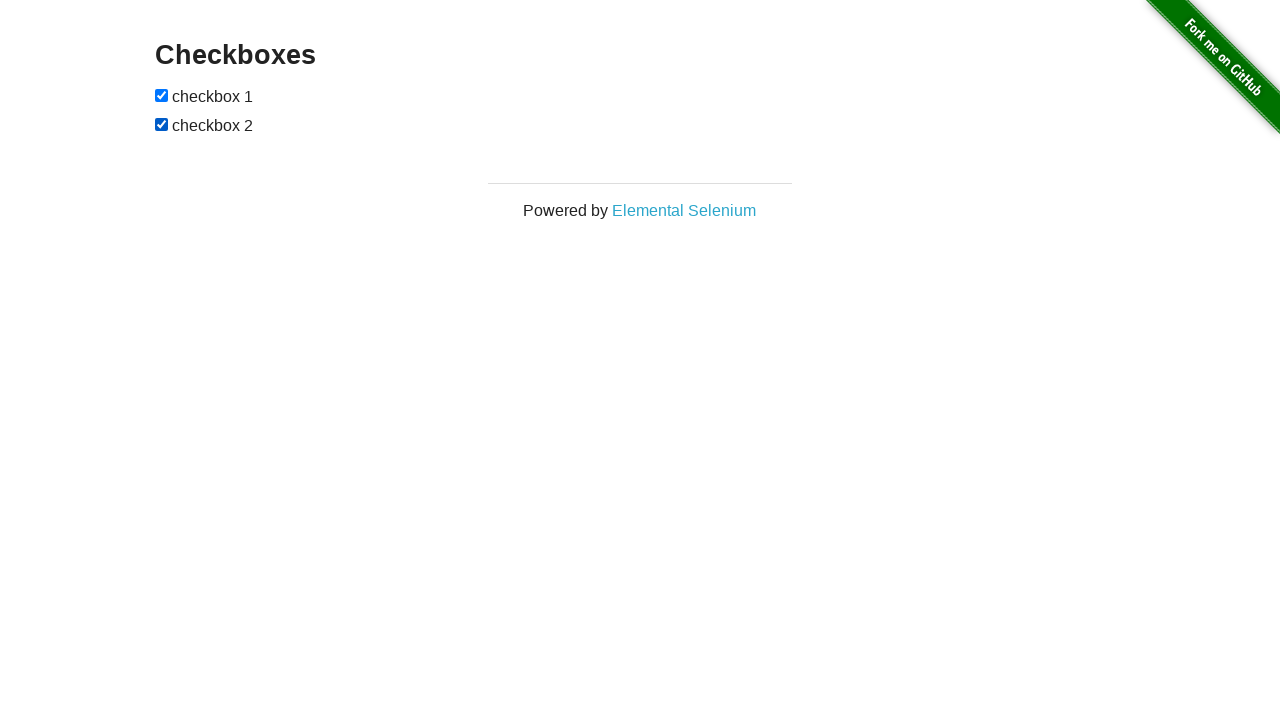